Tests table functionality by counting columns and rows, reading a cell value, clicking on a column header to sort the table, and verifying the cell value changes after sorting.

Starting URL: https://training-support.net/webelements/tables

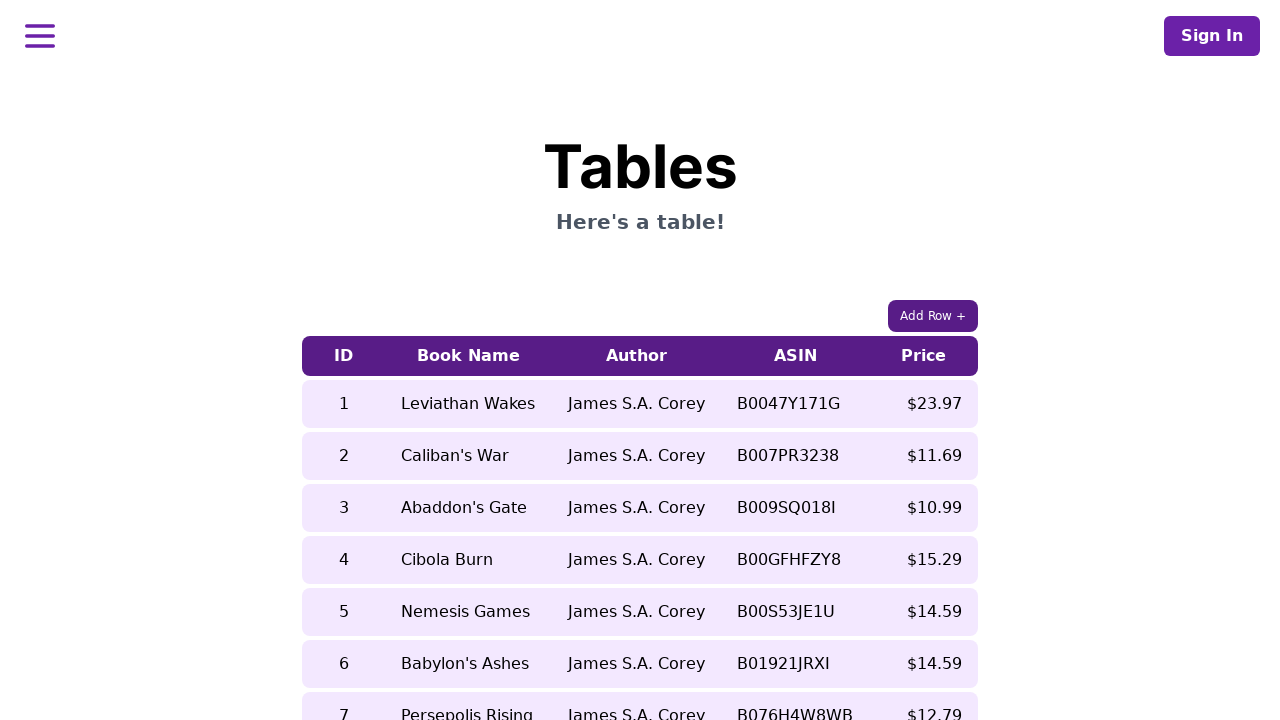

Waited for table element to be present
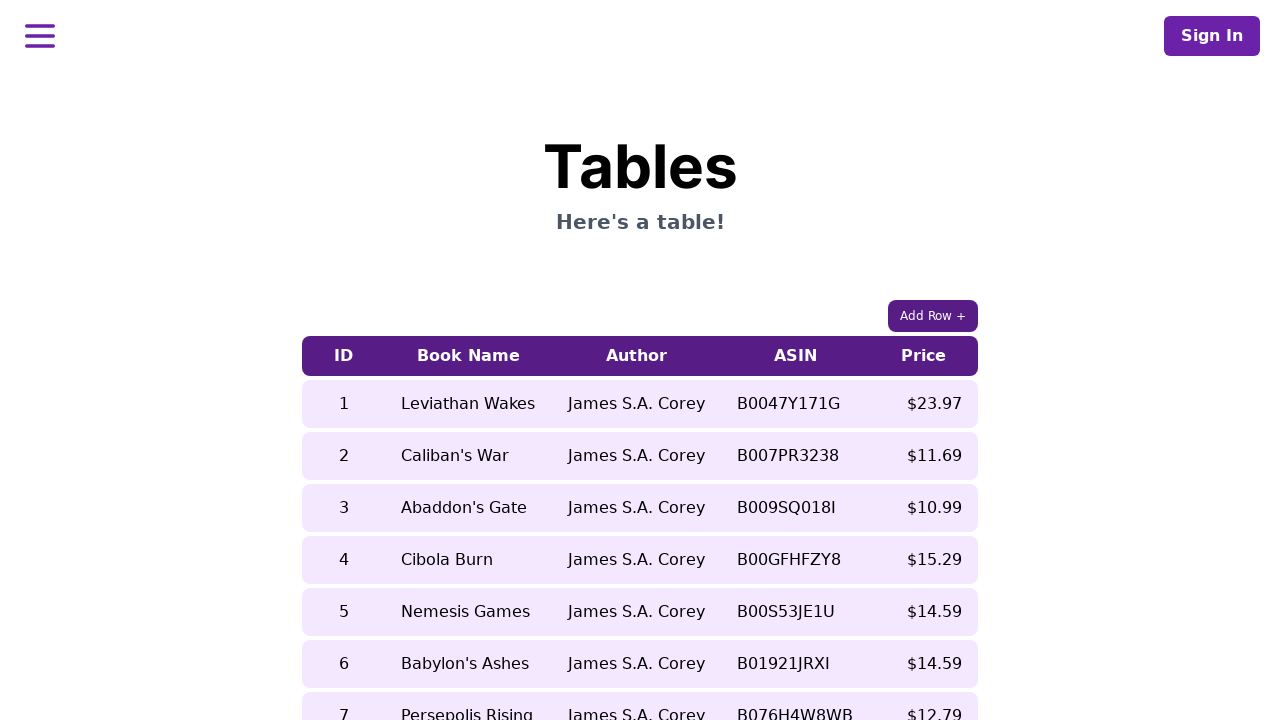

Located cell at row 5, column 2 before sorting
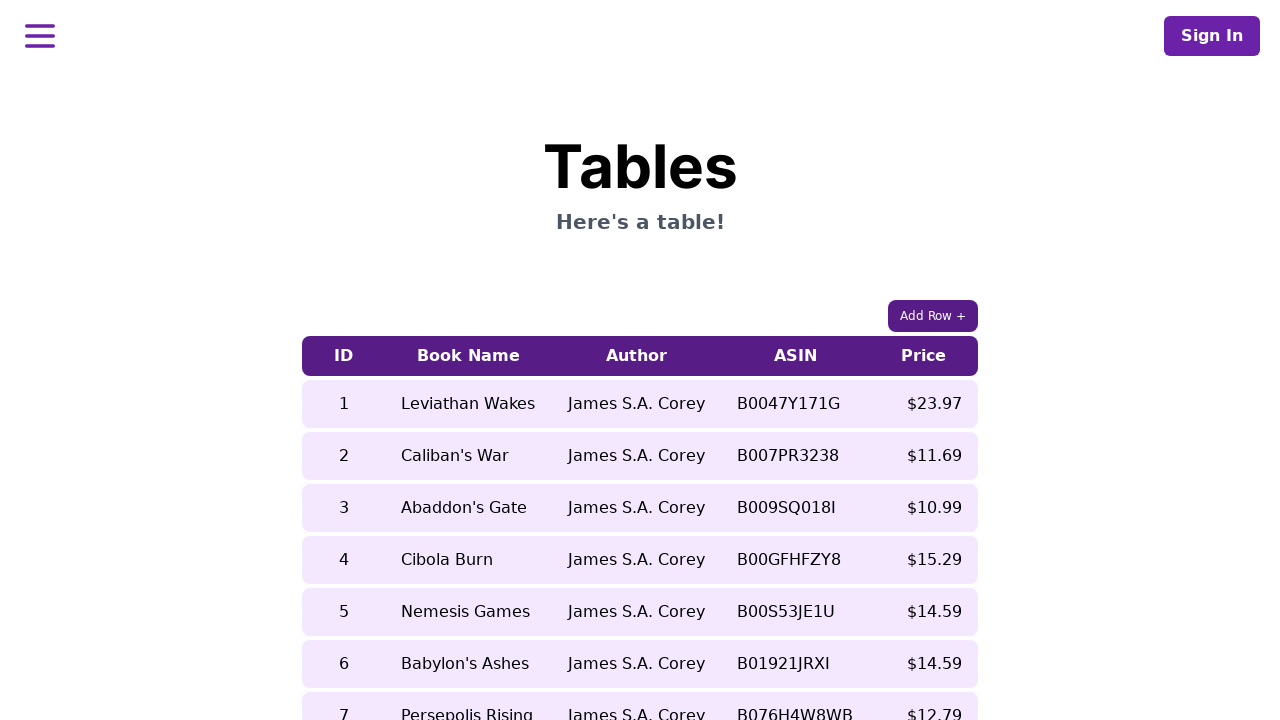

Cell at row 5, column 2 is ready
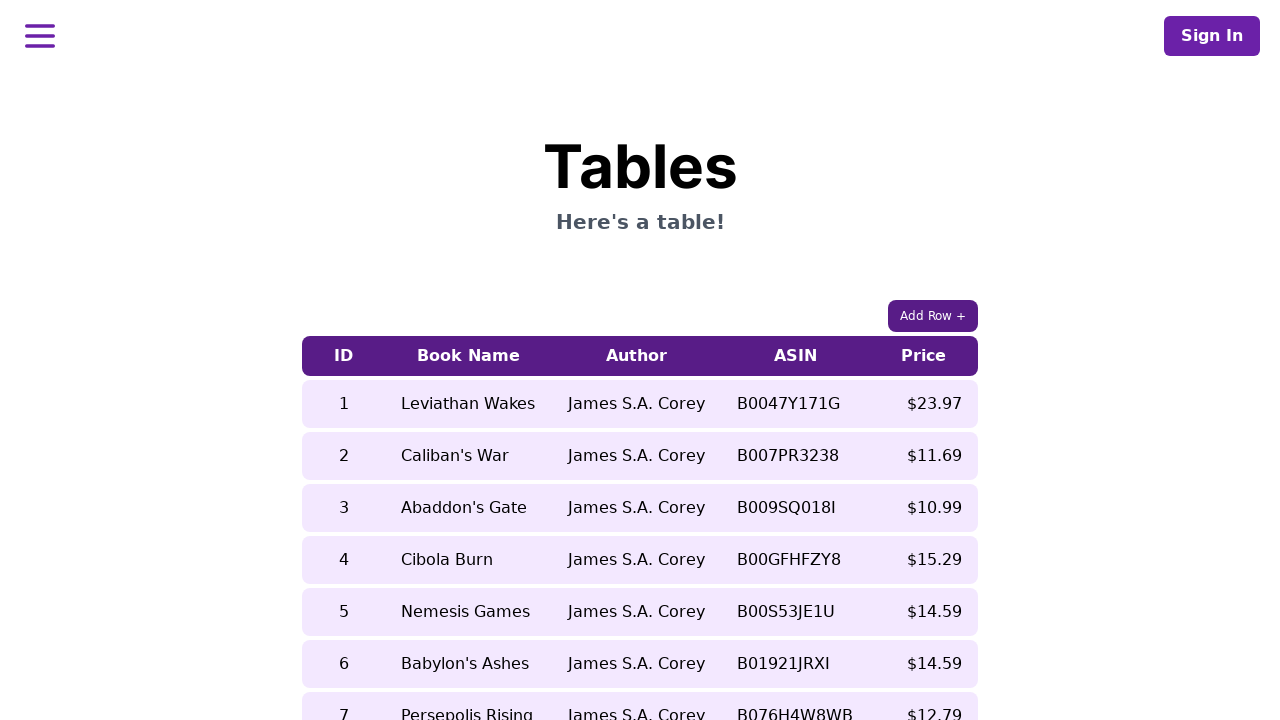

Clicked 5th column header to sort table at (924, 356) on xpath=//table[contains(@class, 'table-auto')]/thead/tr/th[5]
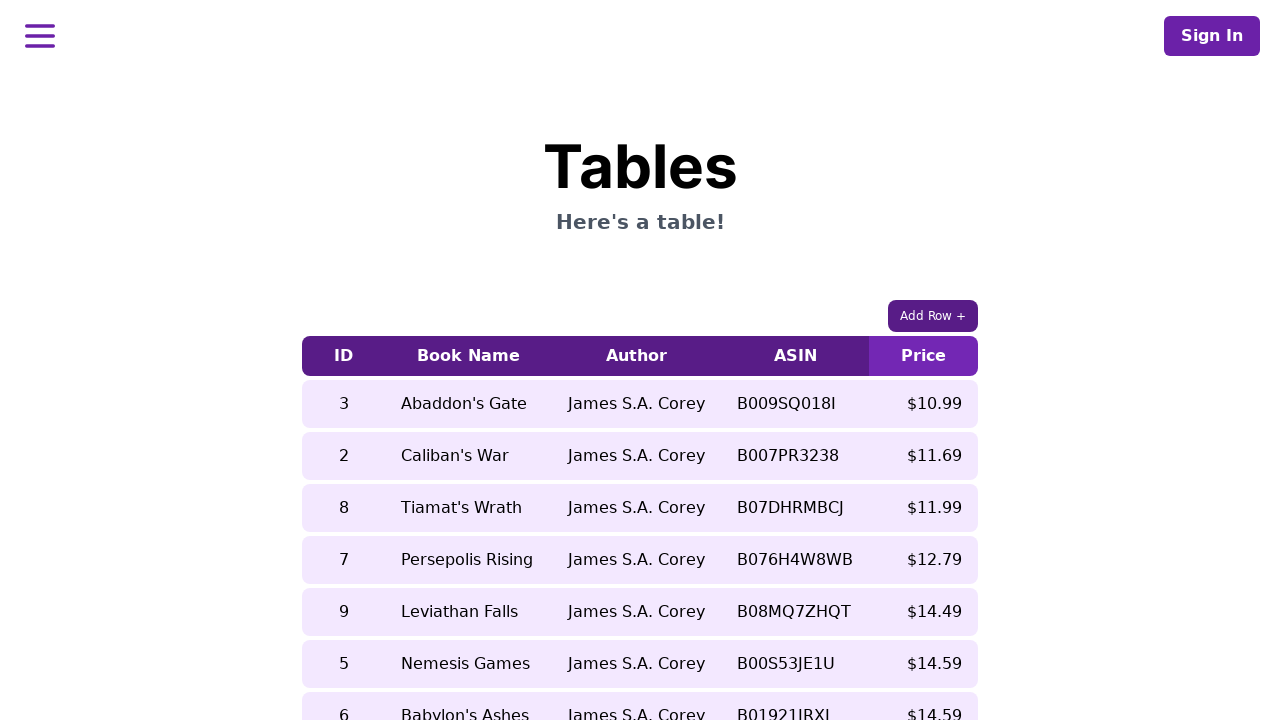

Waited for table to update after sorting
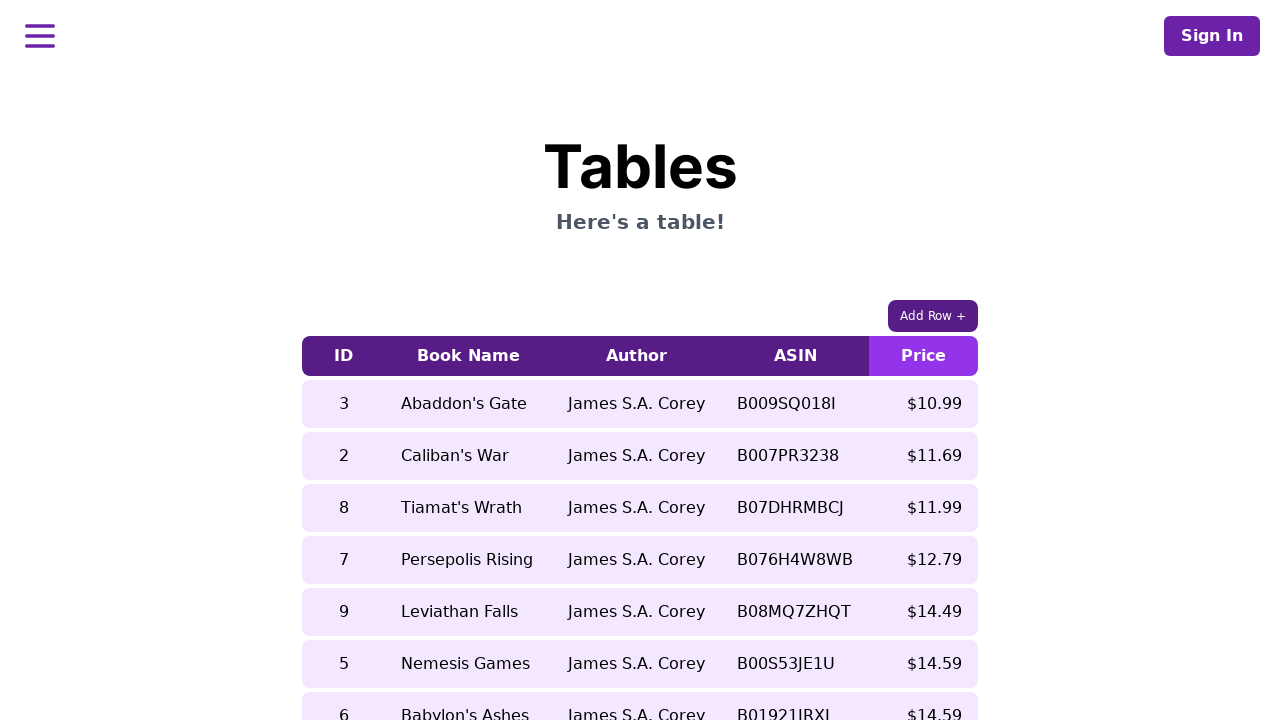

Located cell at row 5, column 2 after sorting
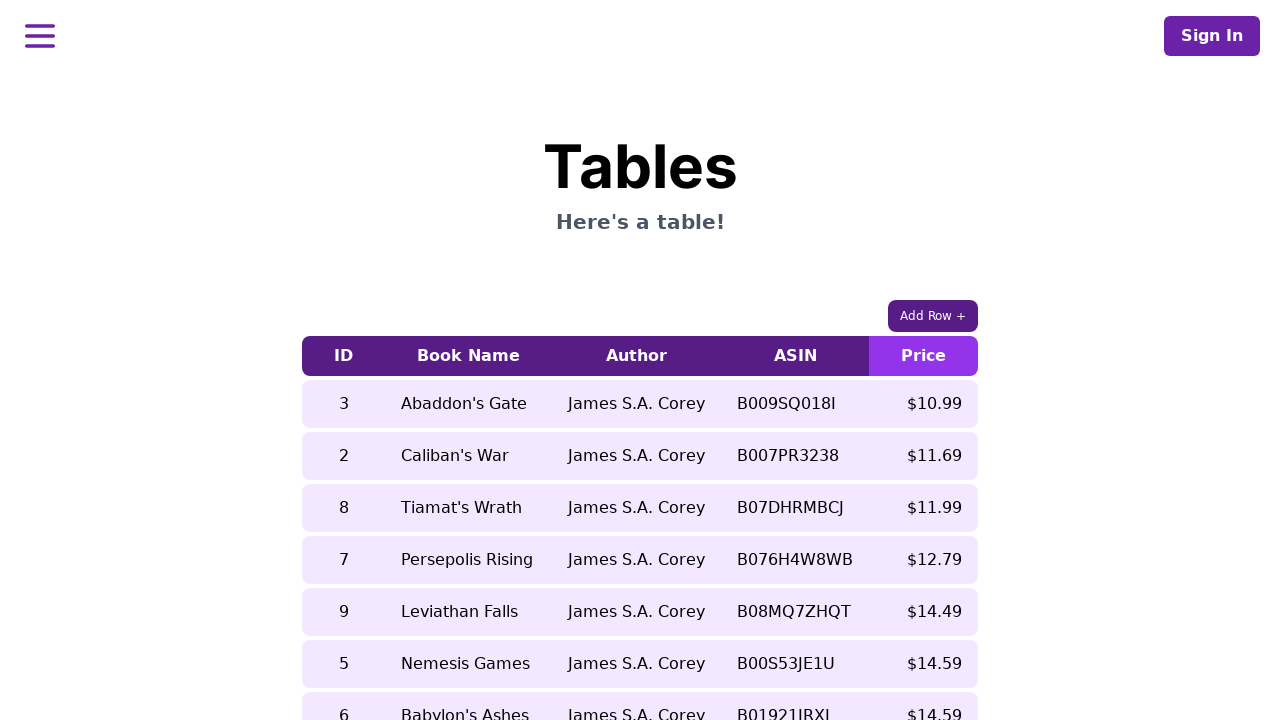

Cell at row 5, column 2 is accessible after sorting
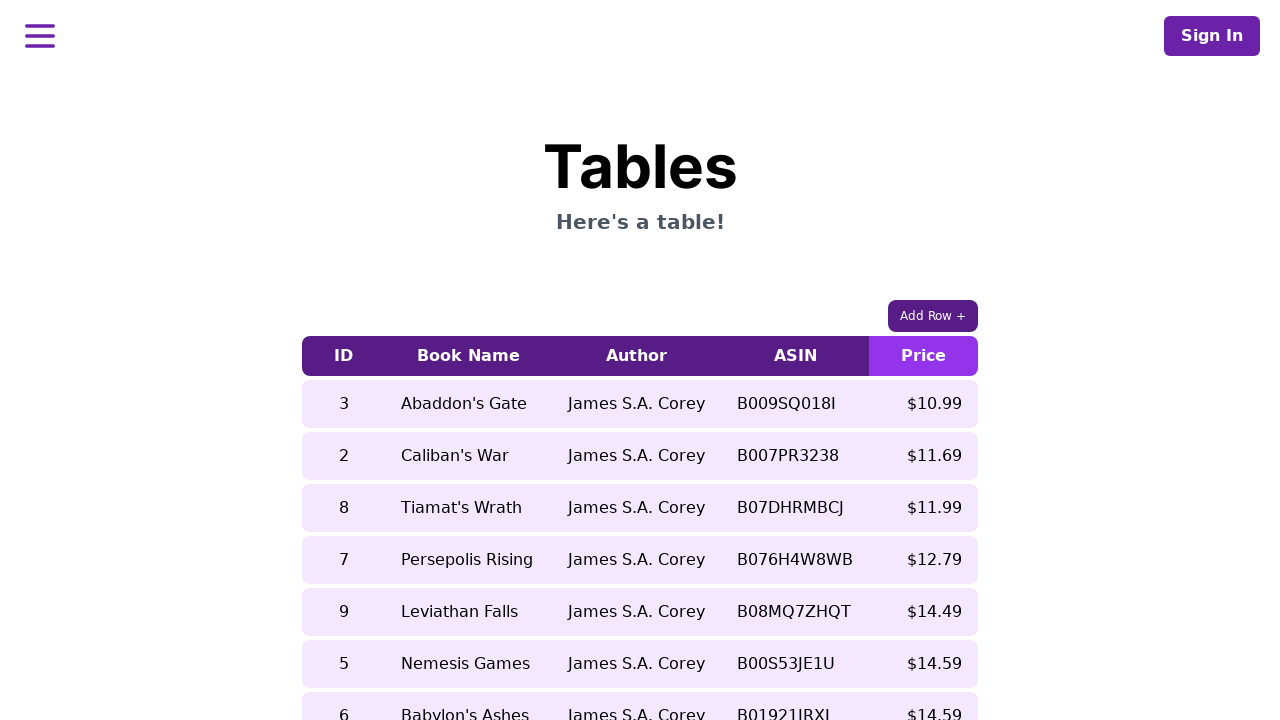

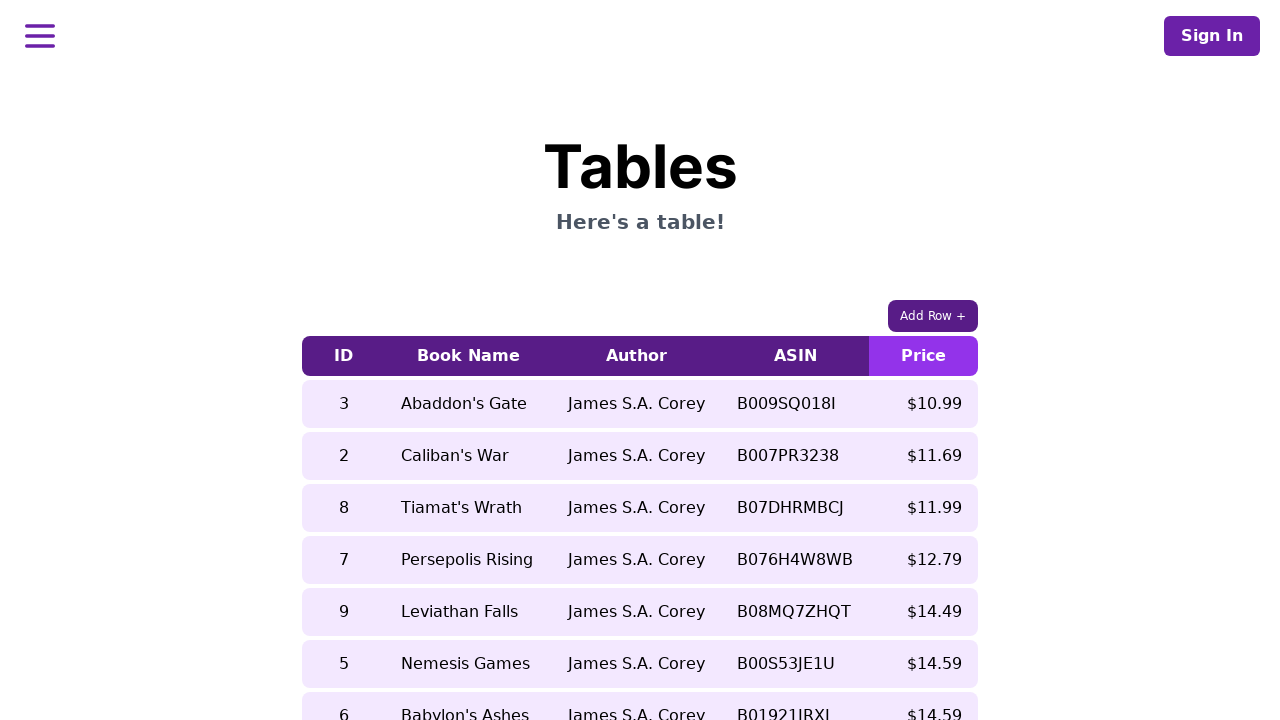